Tests that the counter displays the current number of todo items as they are added

Starting URL: https://demo.playwright.dev/todomvc

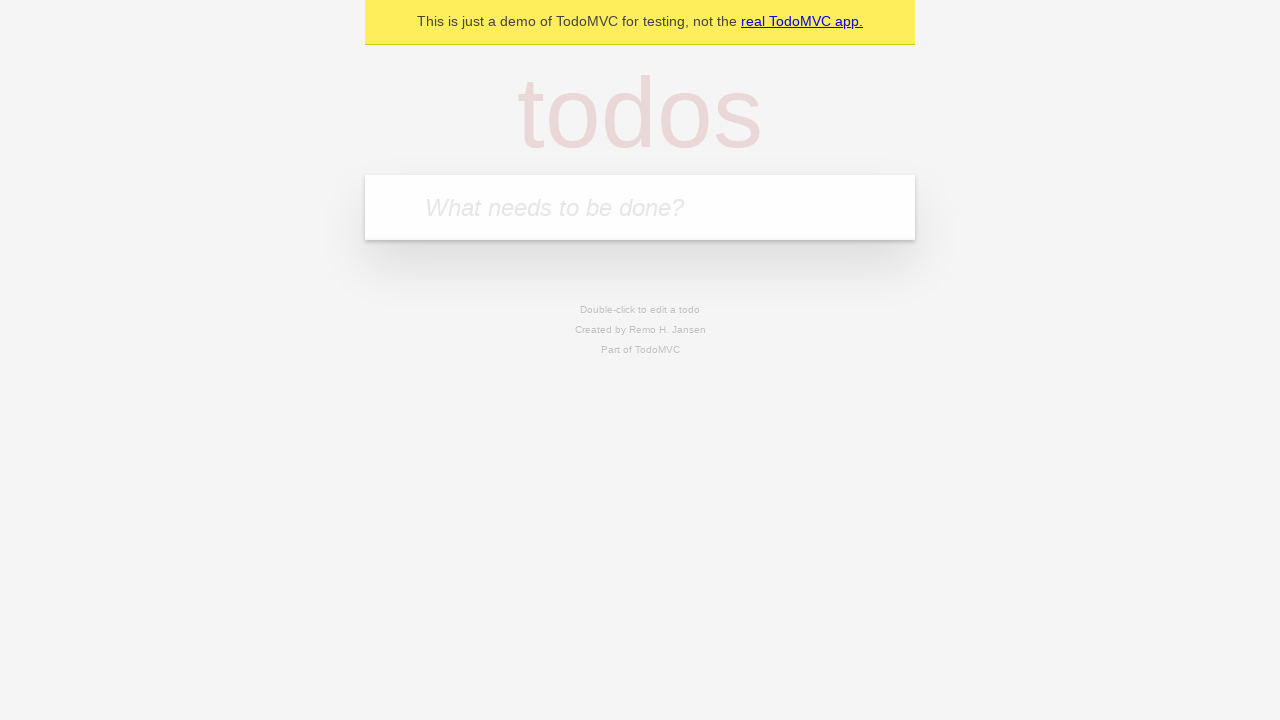

Filled todo input with 'buy some cheese' on internal:attr=[placeholder="What needs to be done?"i]
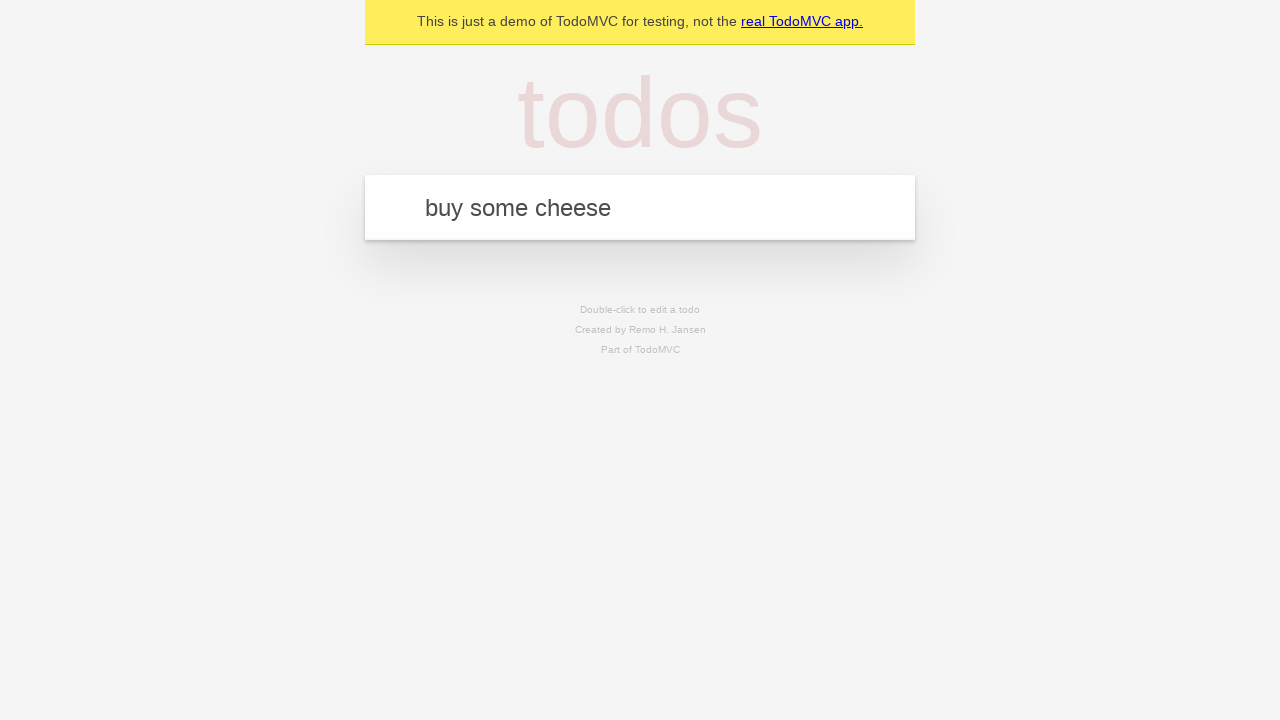

Pressed Enter to add first todo item on internal:attr=[placeholder="What needs to be done?"i]
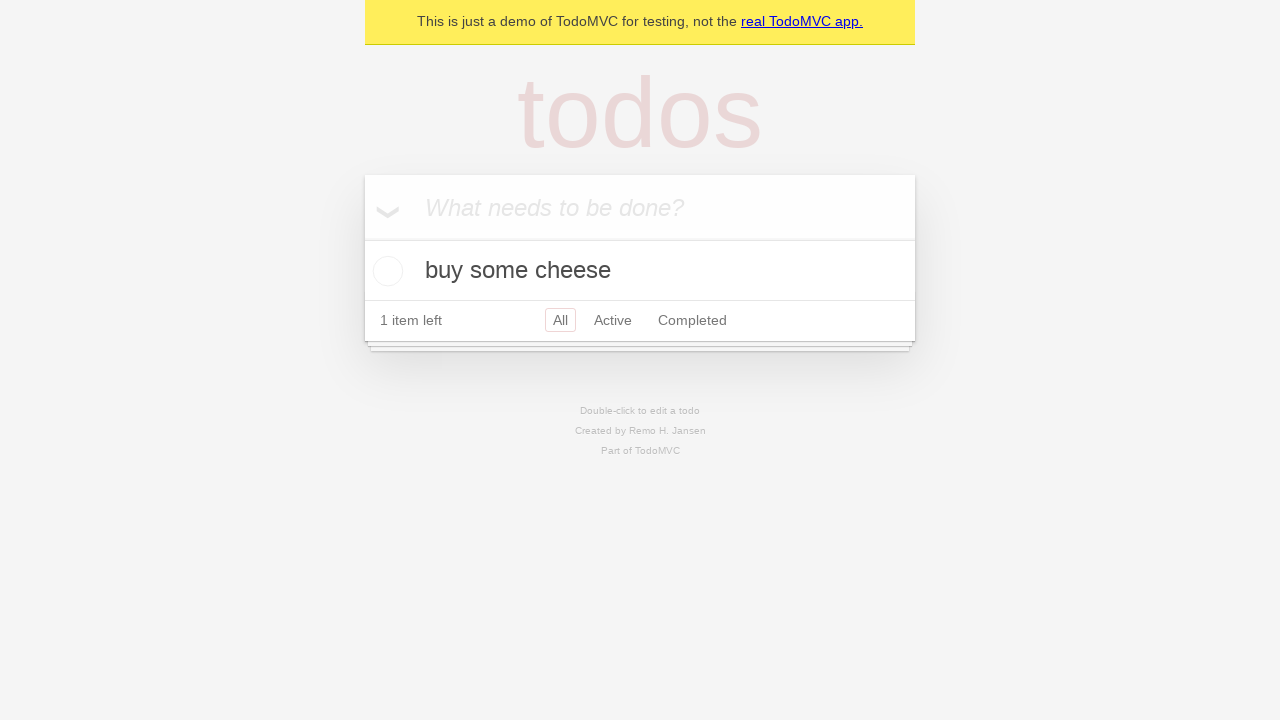

Todo counter element appeared after adding first item
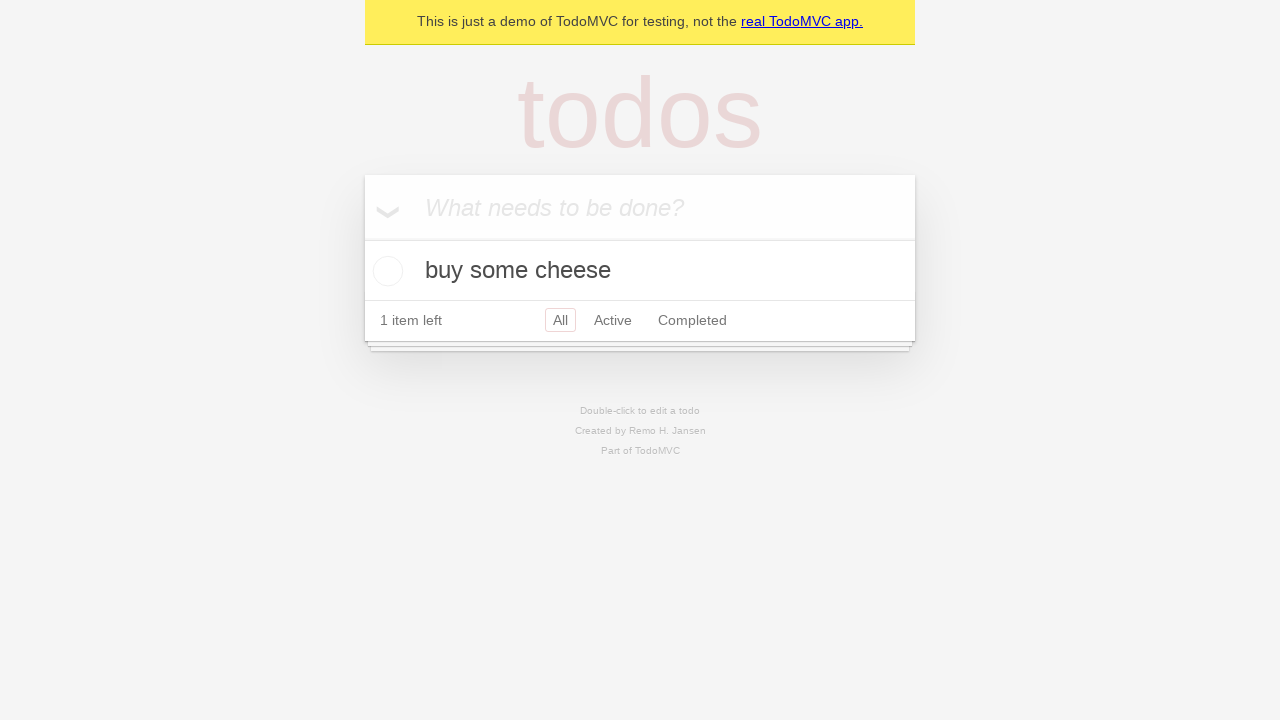

Filled todo input with 'feed the cat' on internal:attr=[placeholder="What needs to be done?"i]
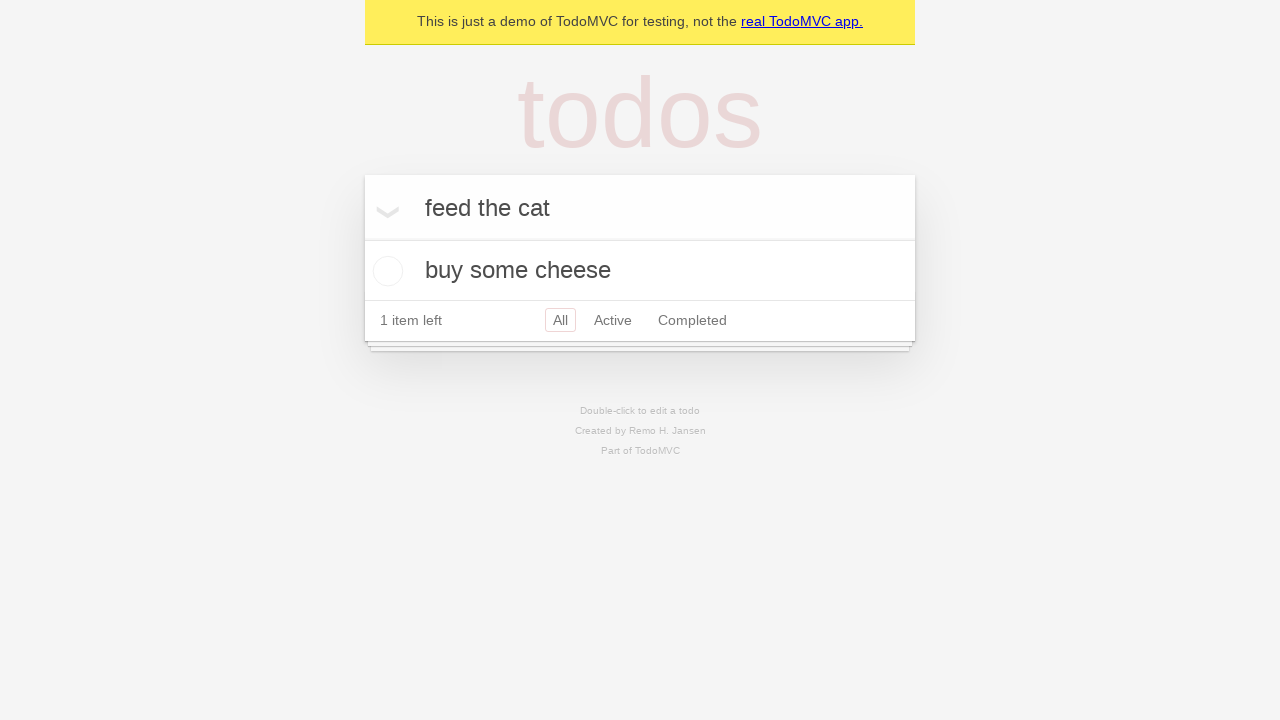

Pressed Enter to add second todo item on internal:attr=[placeholder="What needs to be done?"i]
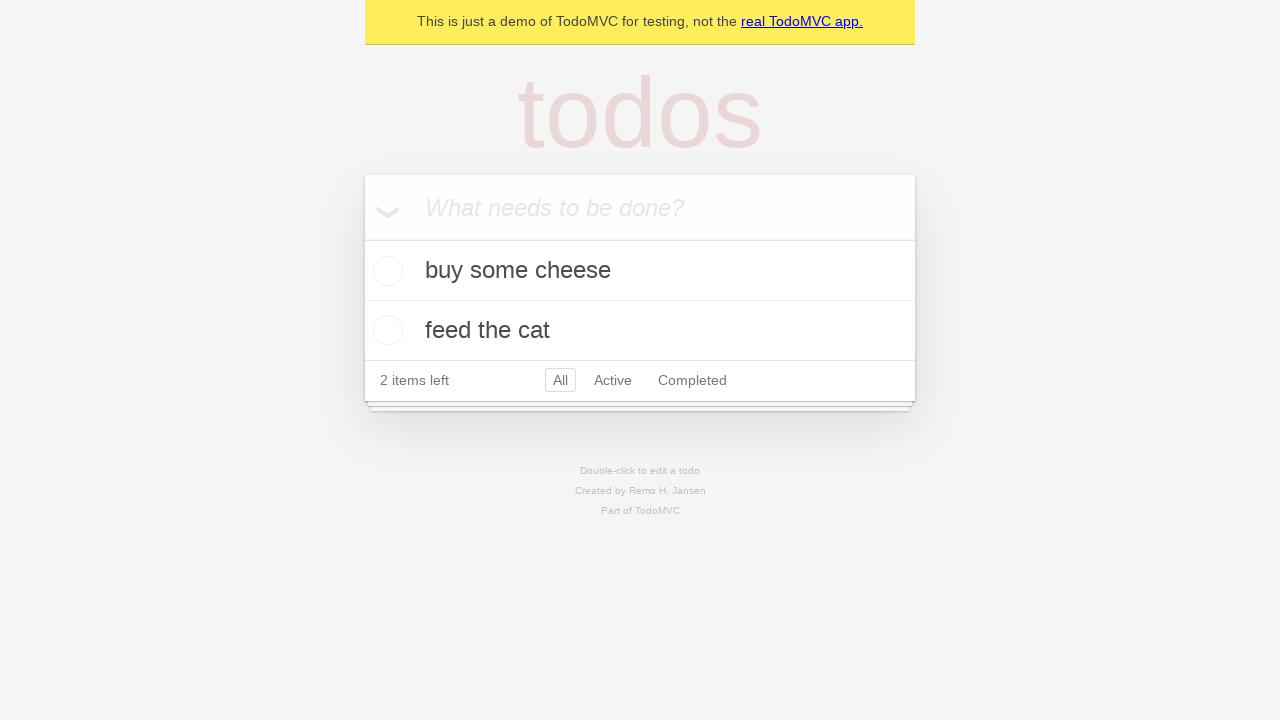

Todo counter updated to show 2 items
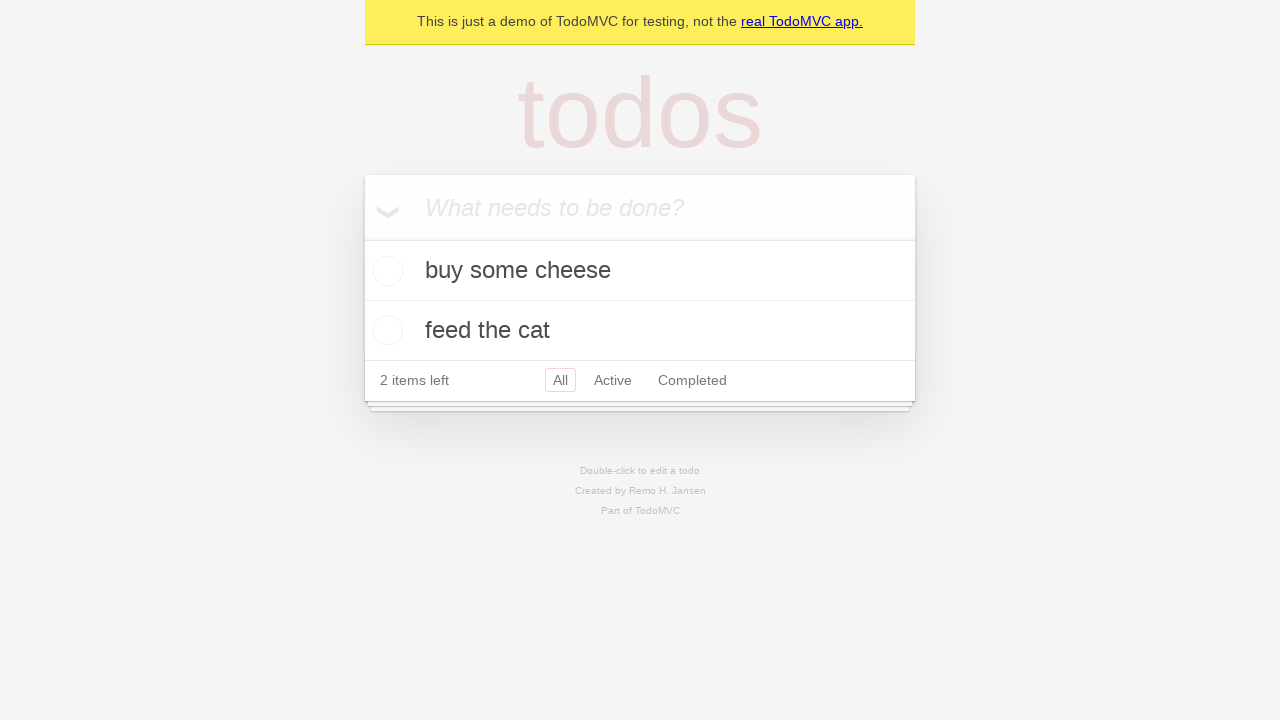

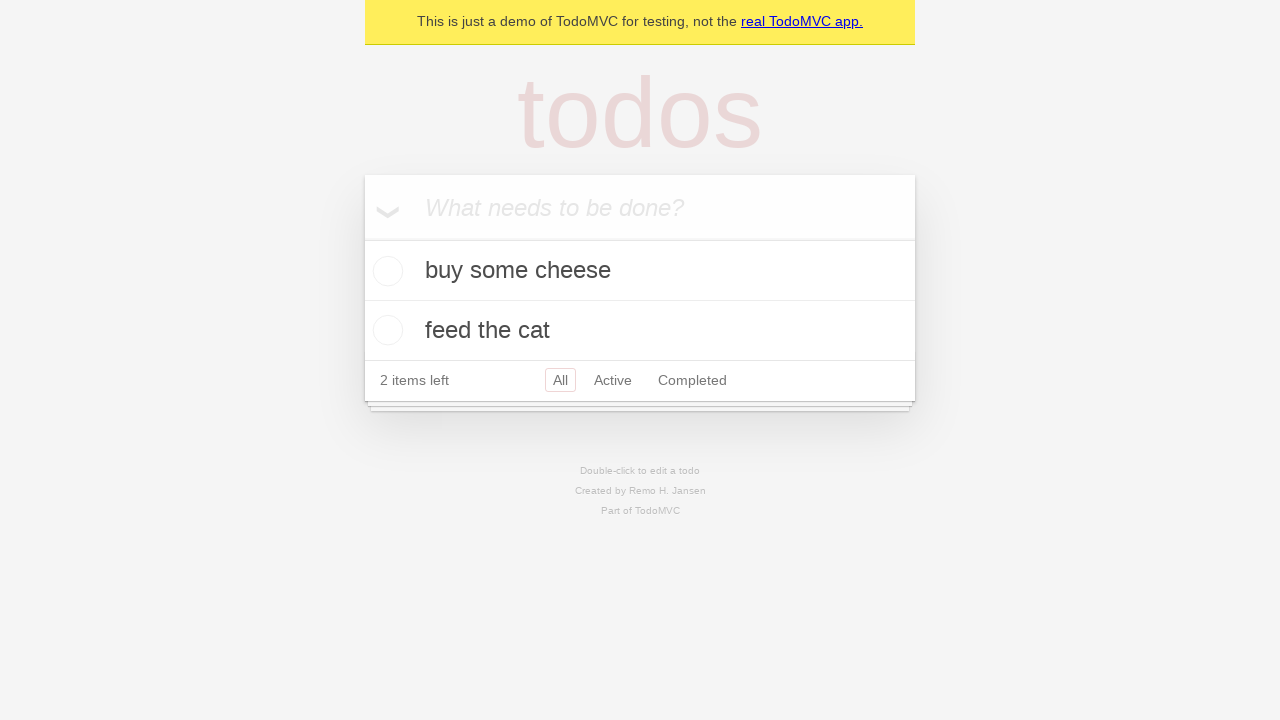